Tests login form validation by entering invalid credentials and verifying that an error message is displayed

Starting URL: https://demo.vtiger.com/vtigercrm/

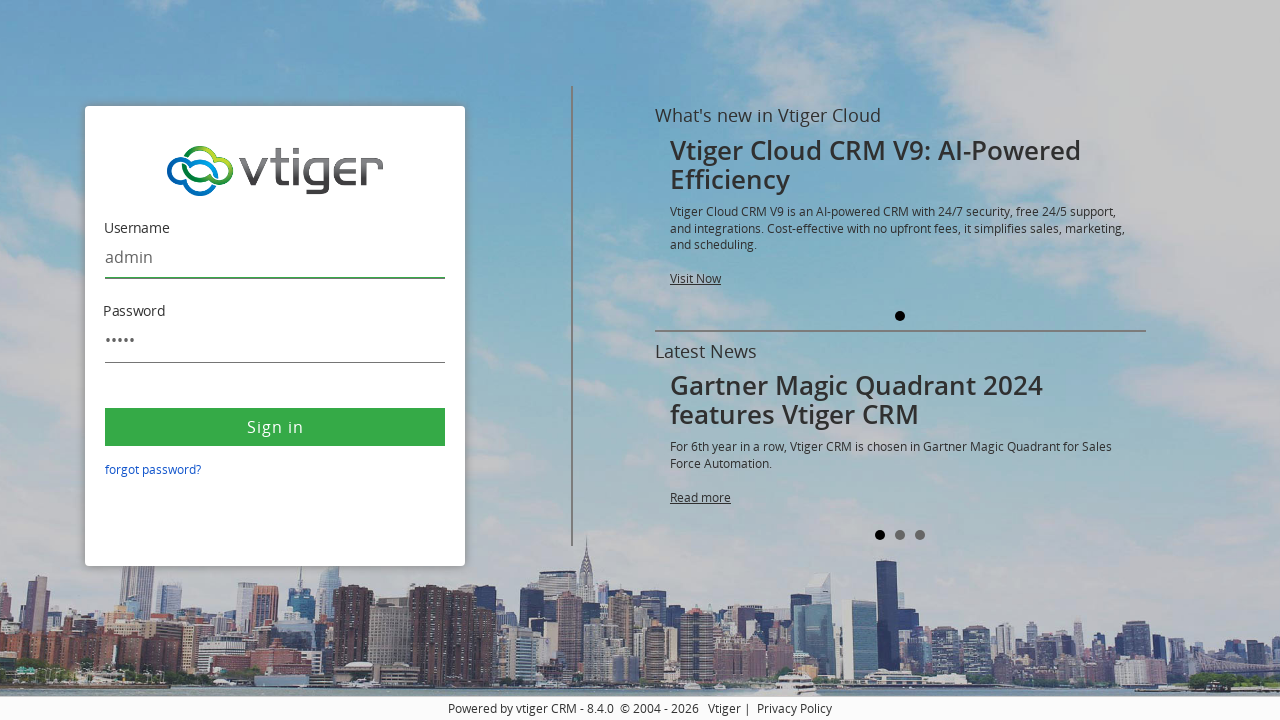

Cleared username field on #username
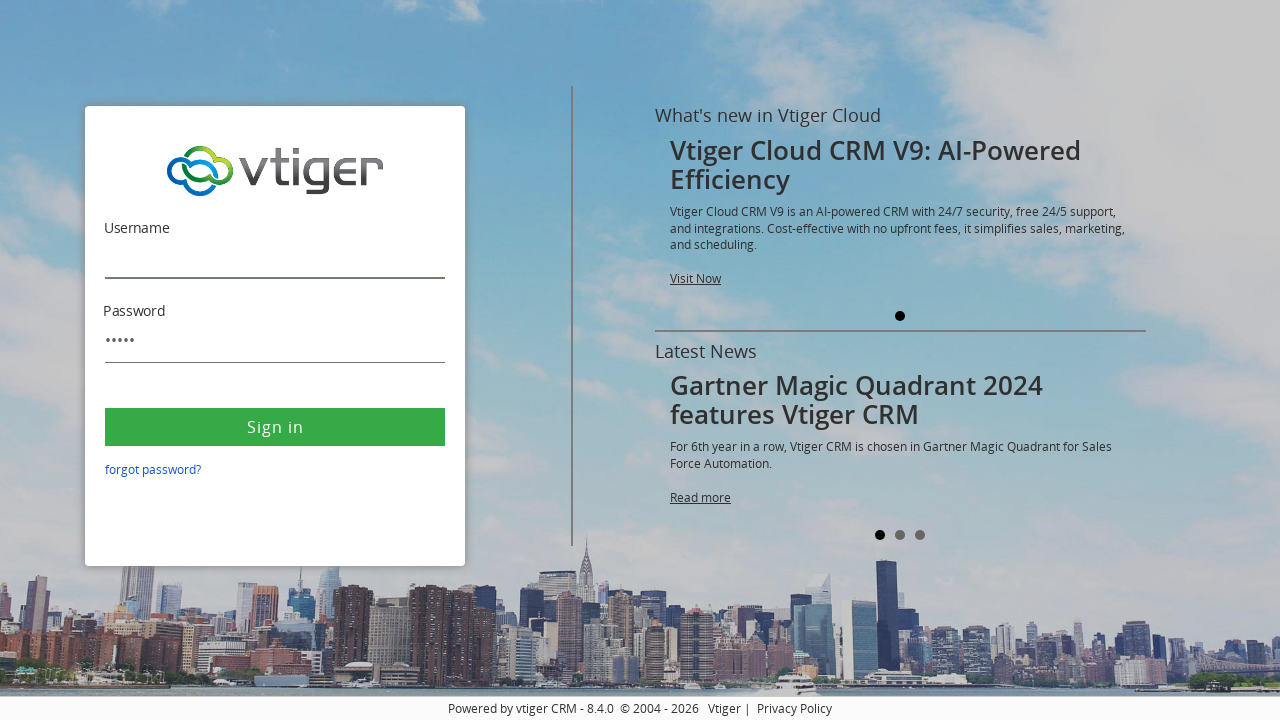

Filled username field with 'PARTHASARATHI' on #username
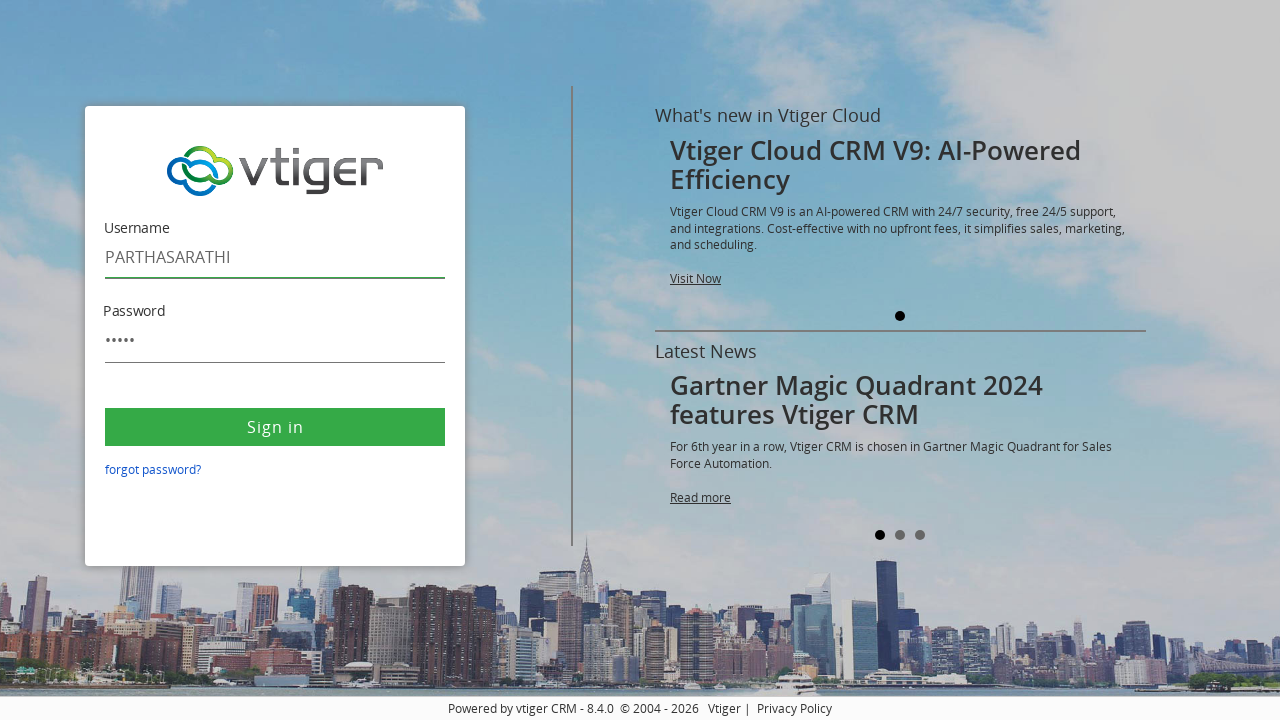

Cleared password field on input[name='password']
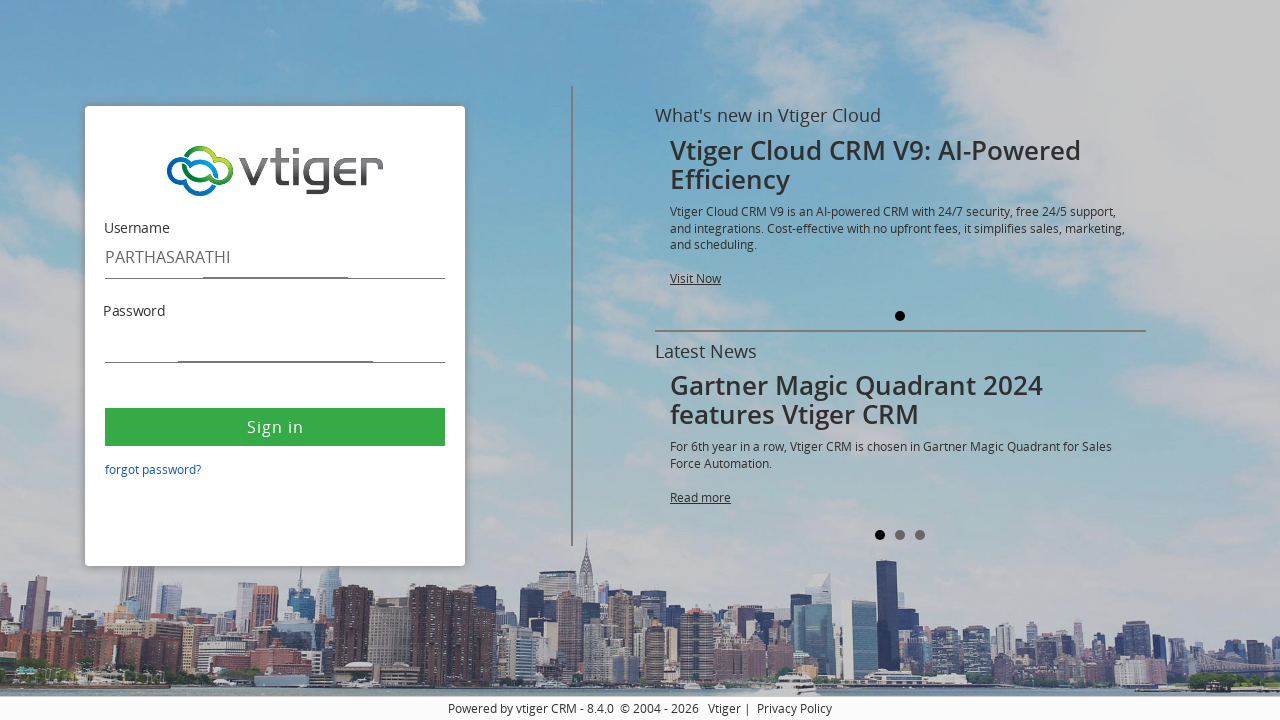

Filled password field with '12345' on input[name='password']
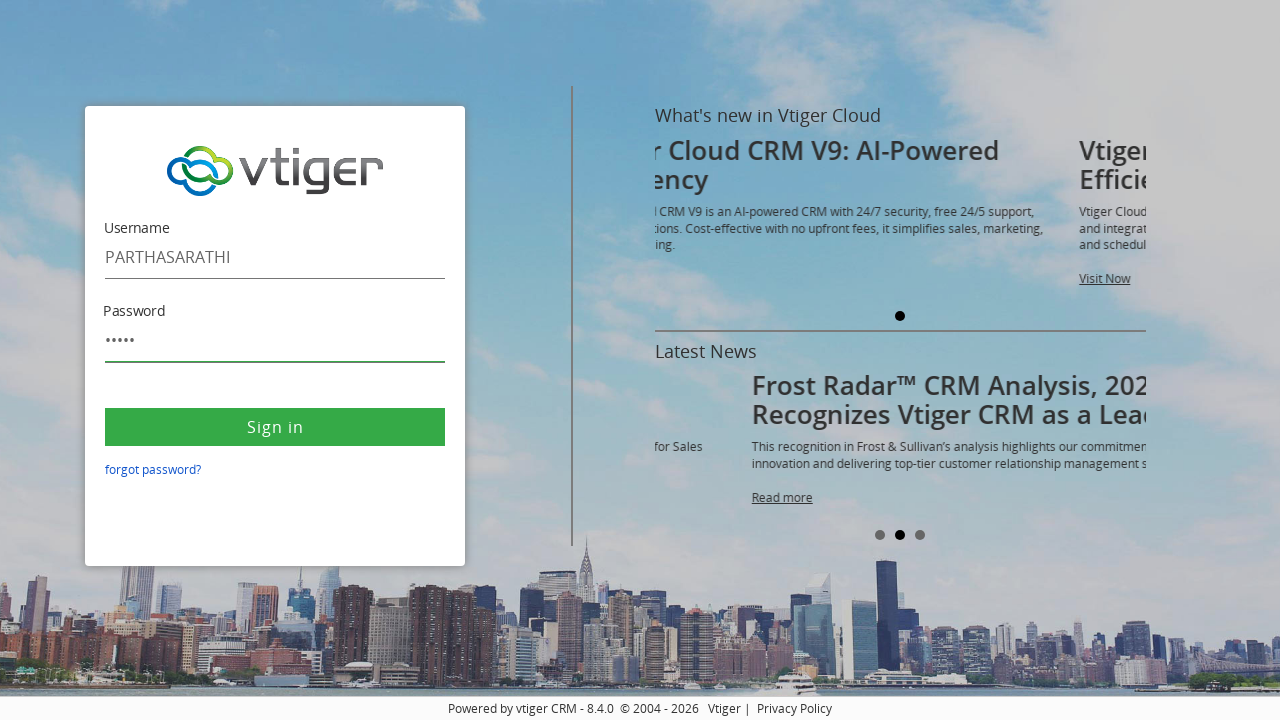

Clicked submit button with invalid credentials at (275, 427) on button[type='submit']
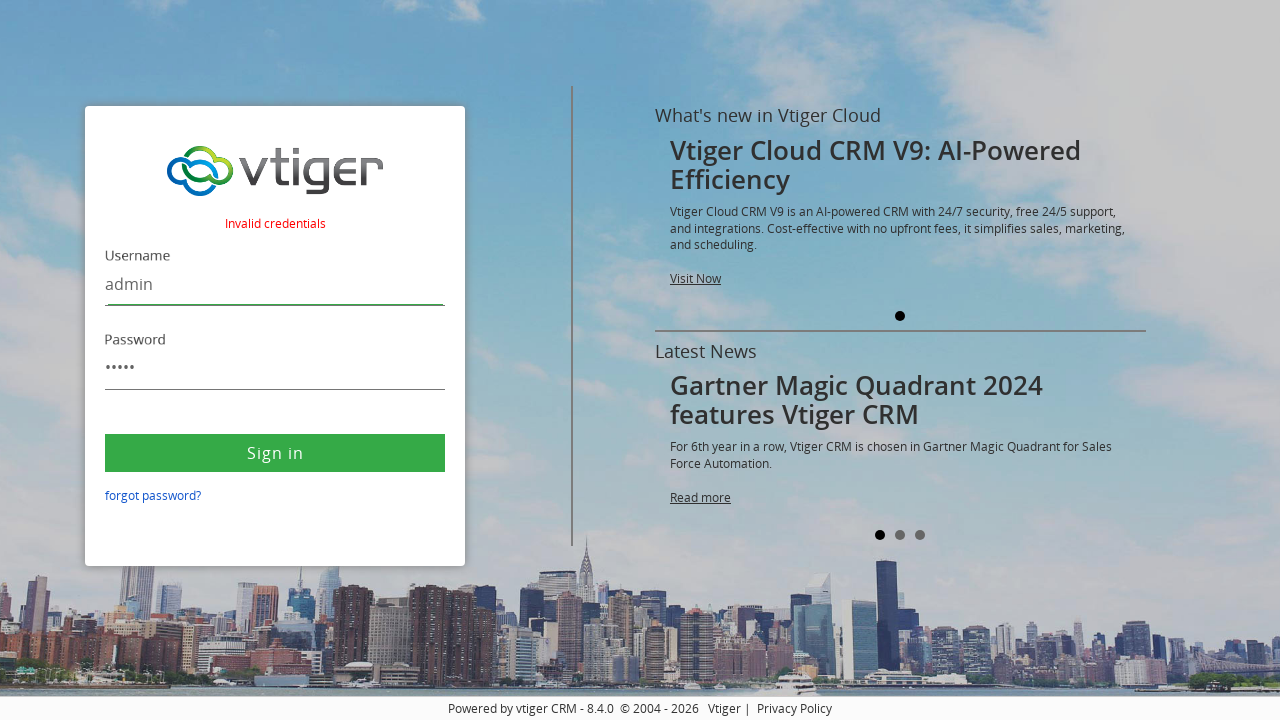

Error message validation element loaded
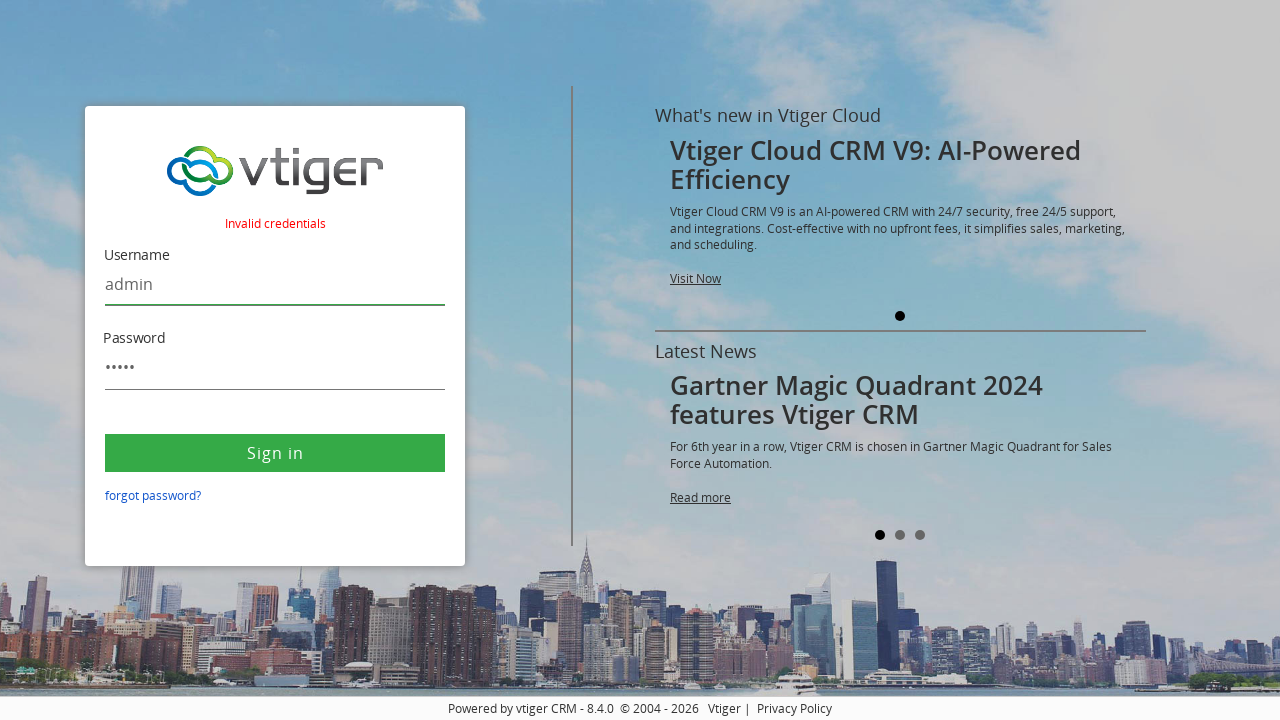

Retrieved error message text: 'Invalid credentials'
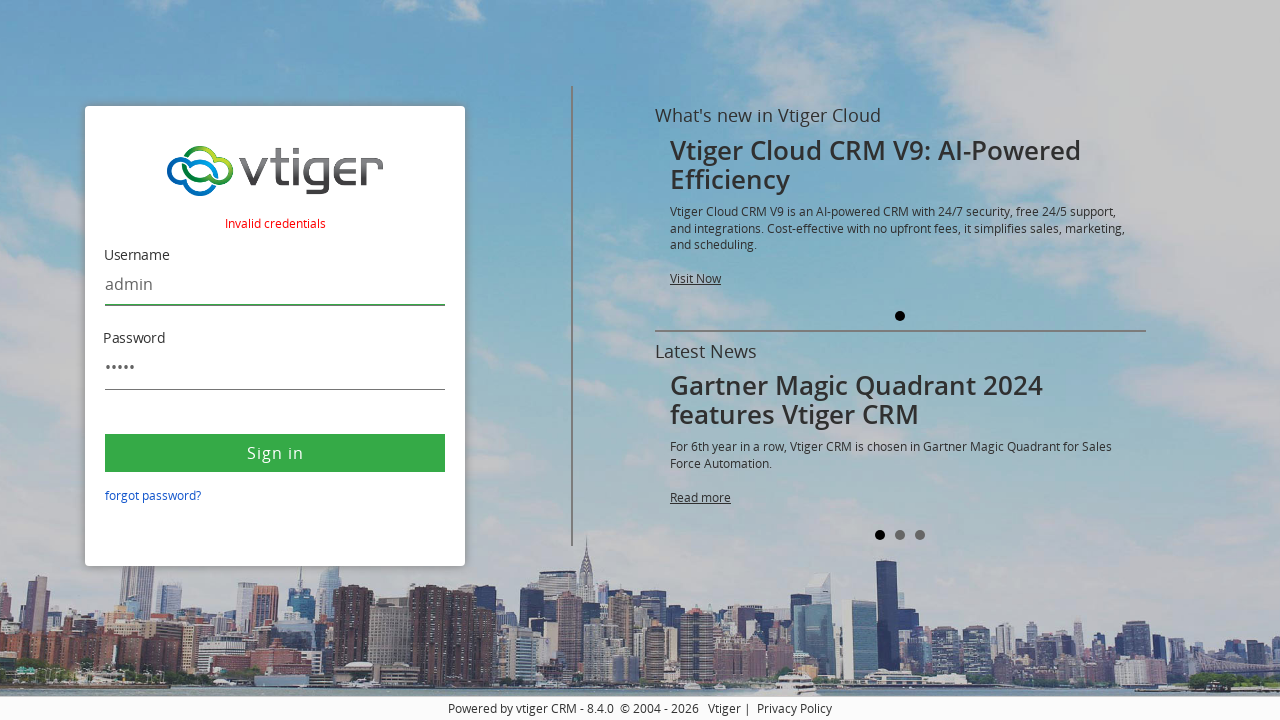

Verified error message contains 'Invalid credentials'
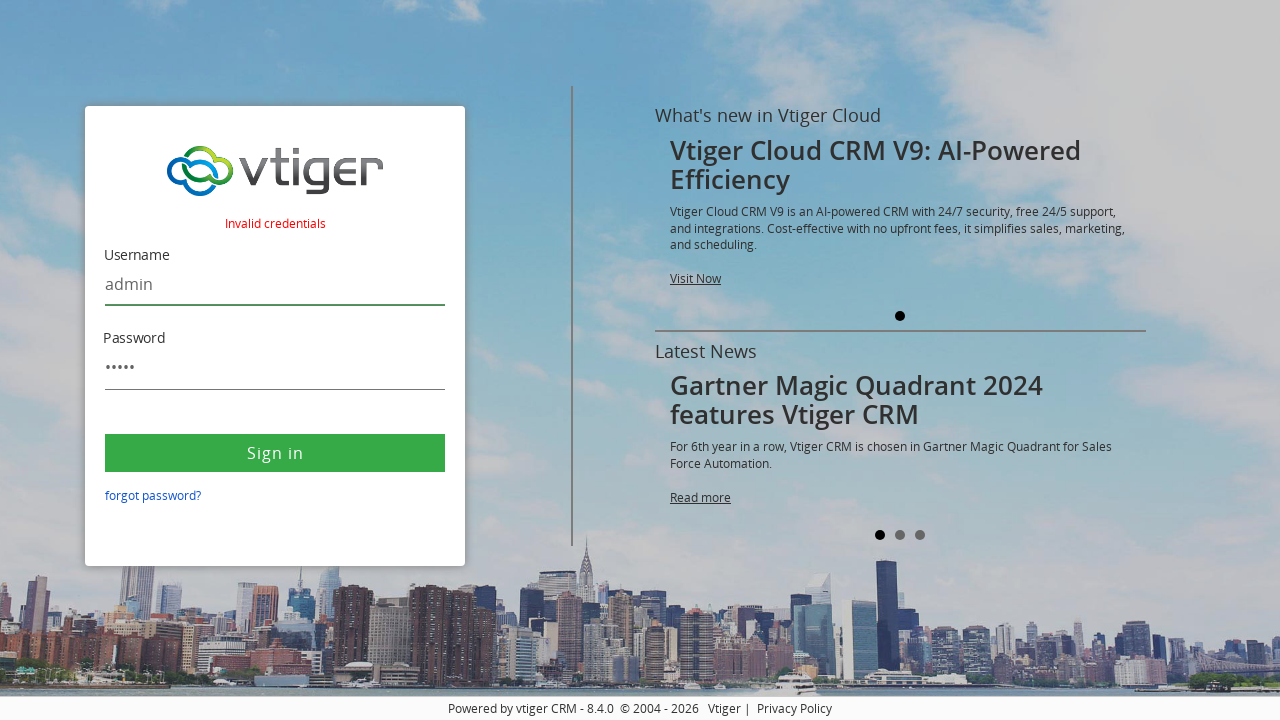

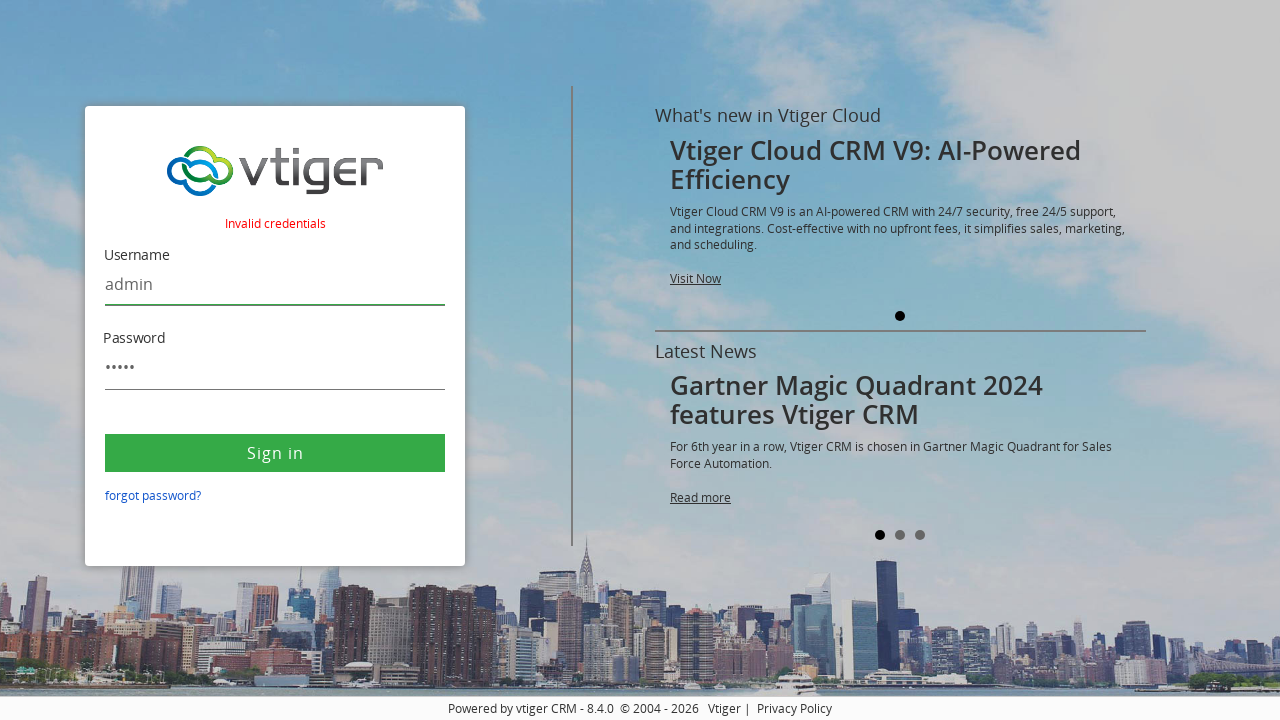